Tests character validation with alternating uppercase letters and asterisks (7 chars), expecting valid result

Starting URL: https://testpages.eviltester.com/styled/apps/7charval/simple7charvalidation.html

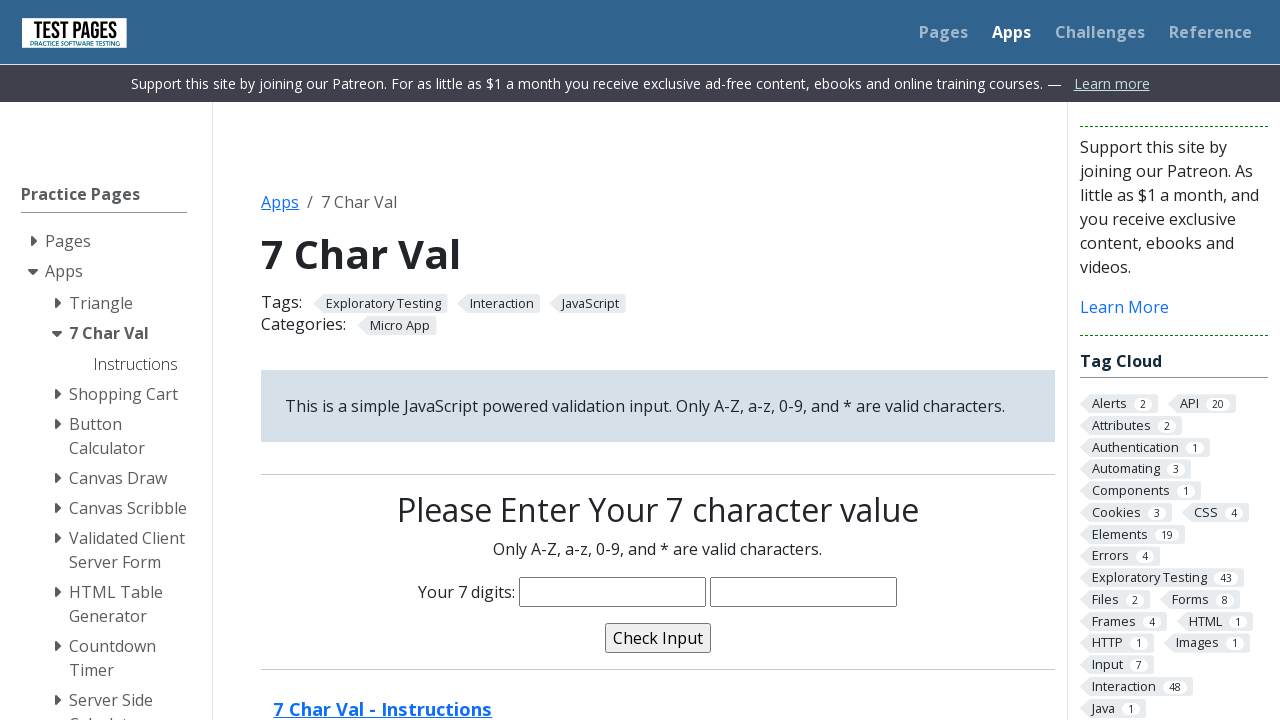

Filled characters field with alternating uppercase letters and asterisks: A*A*A*A on input[name='characters']
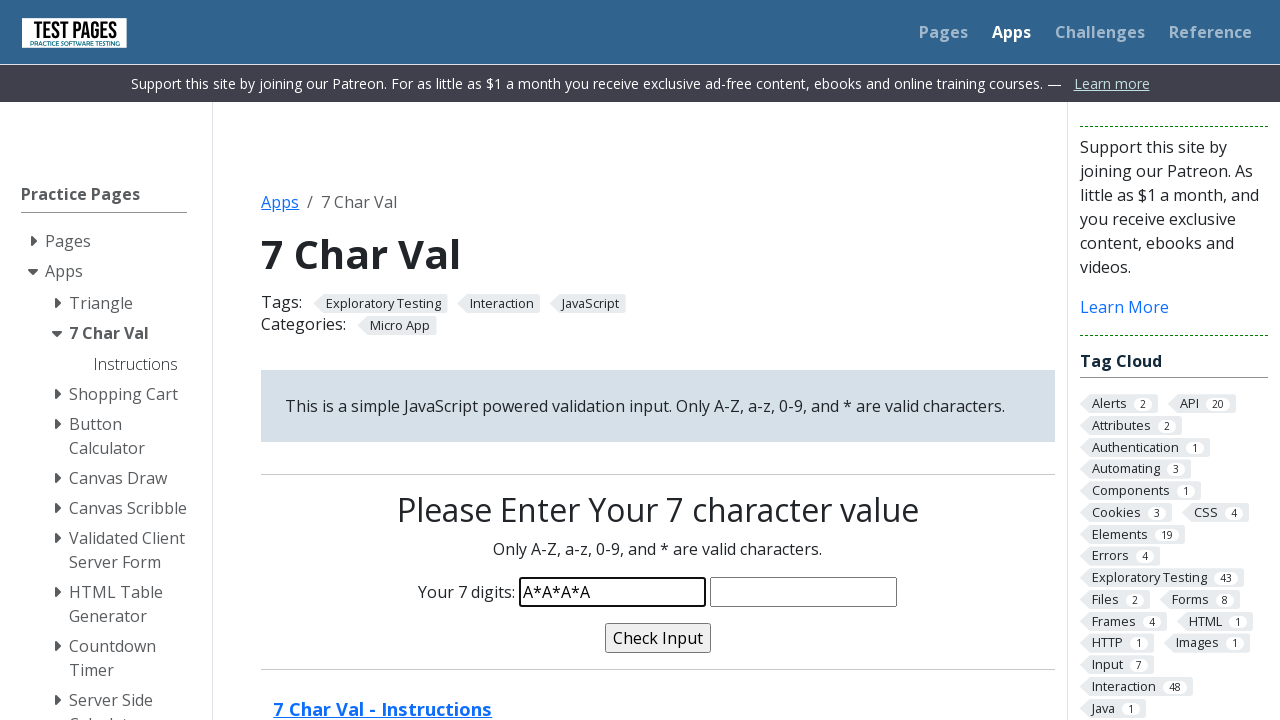

Clicked validate button at (658, 638) on input[name='validate']
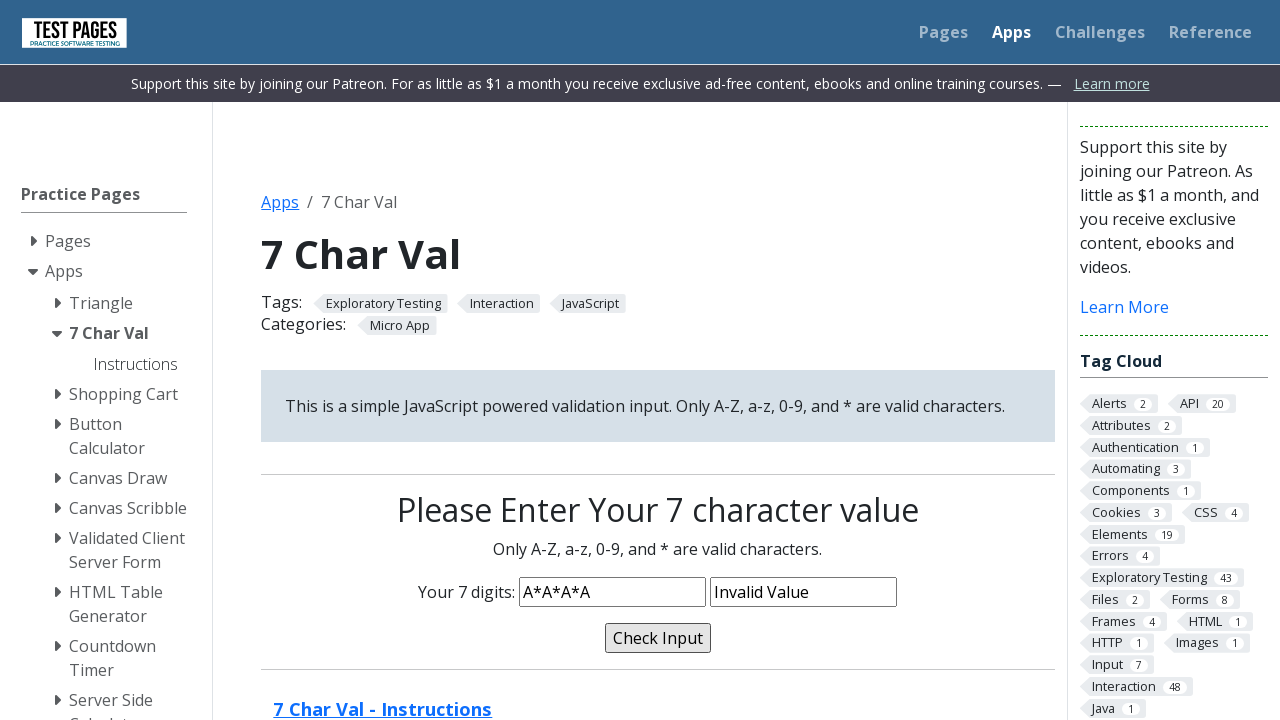

Validation message element appeared
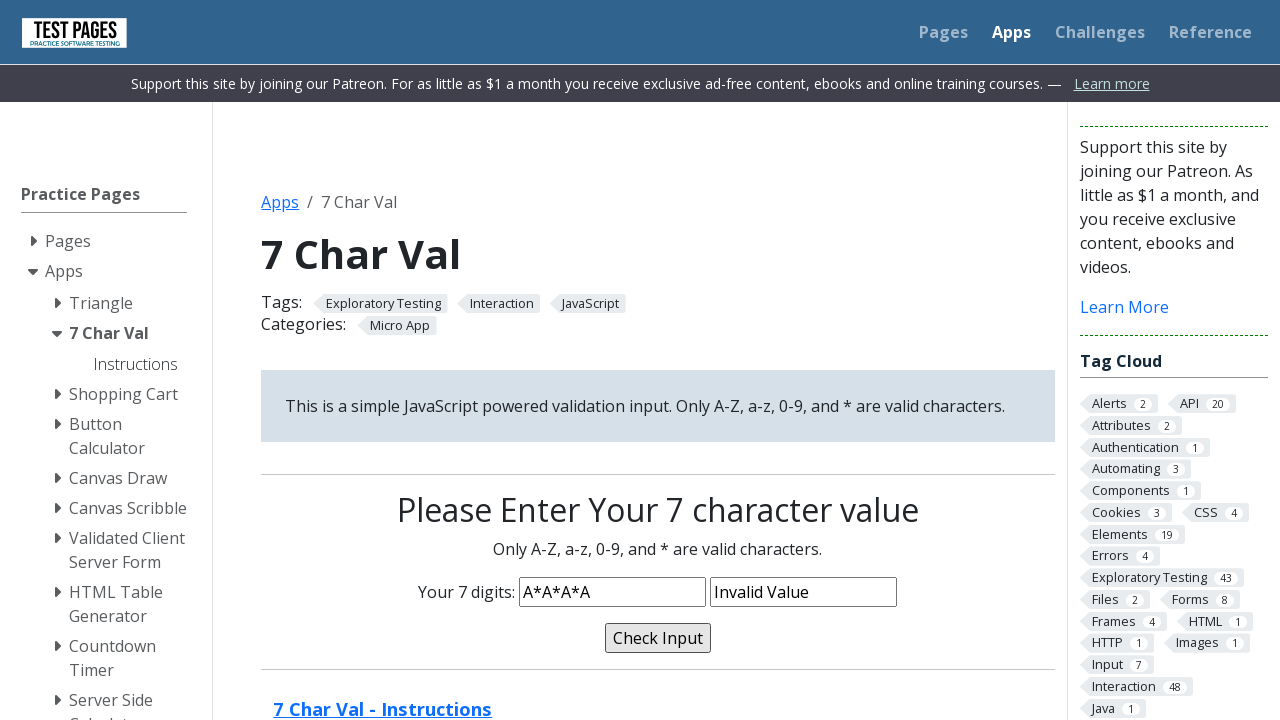

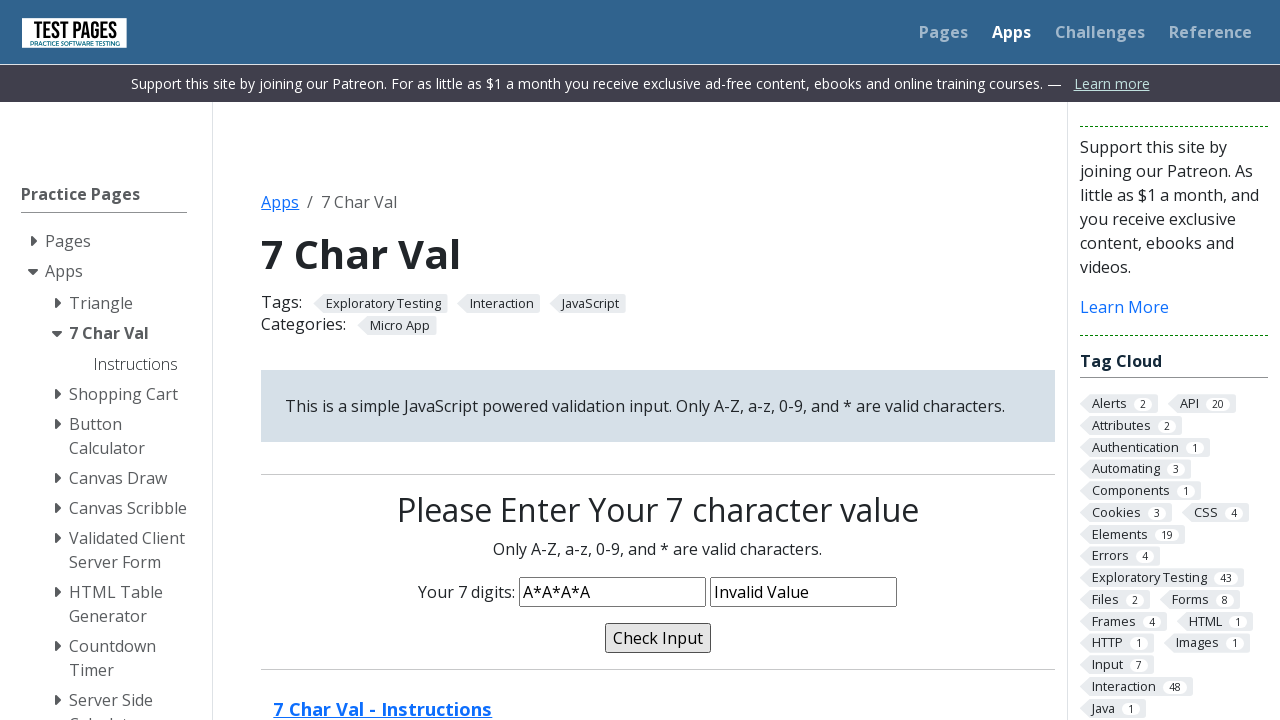